Tests filling the currentAddress field in the text box form with an address

Starting URL: https://demoqa.com/text-box

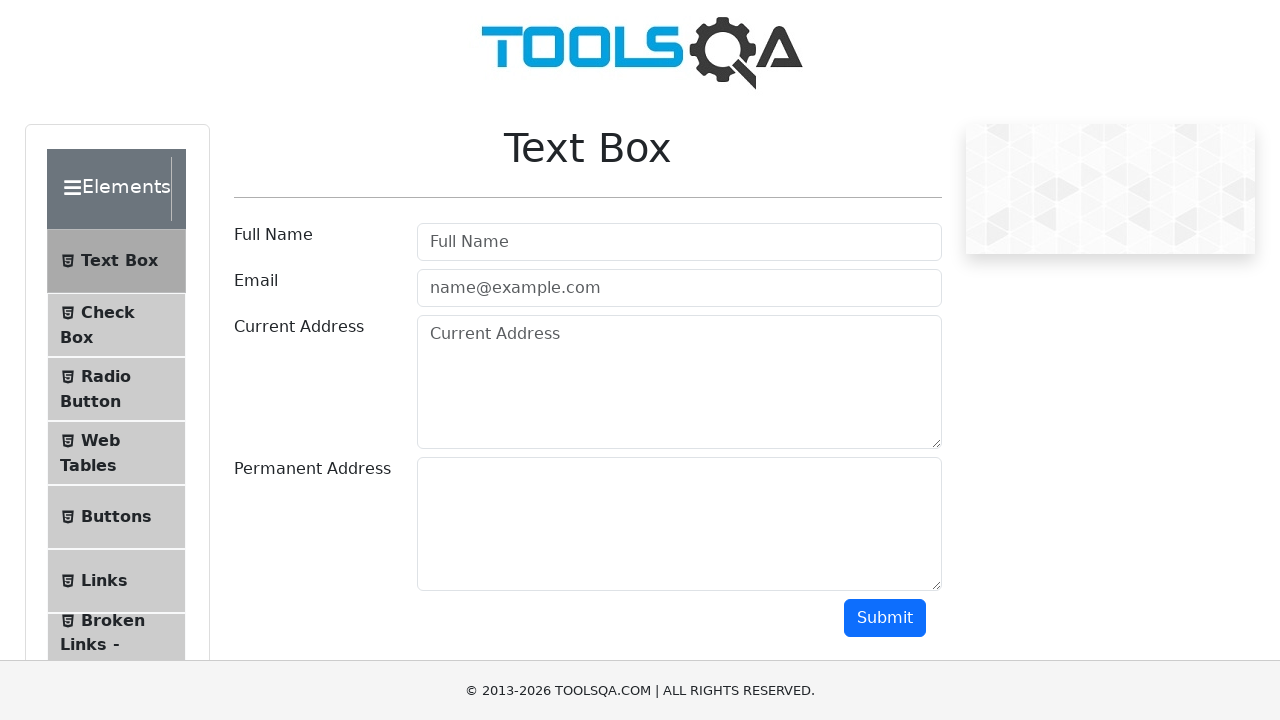

Navigated to text-box form page
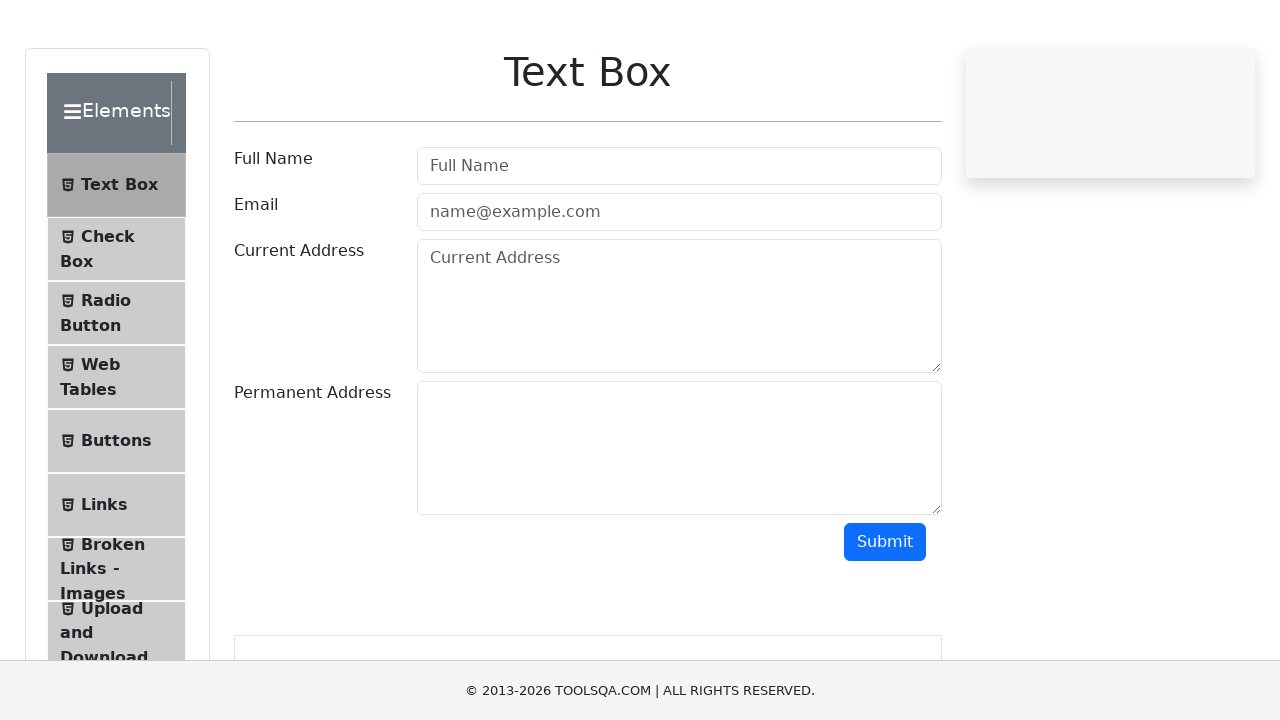

Filled currentAddress field with 'str. Eroilor, Timisoara' on #currentAddress
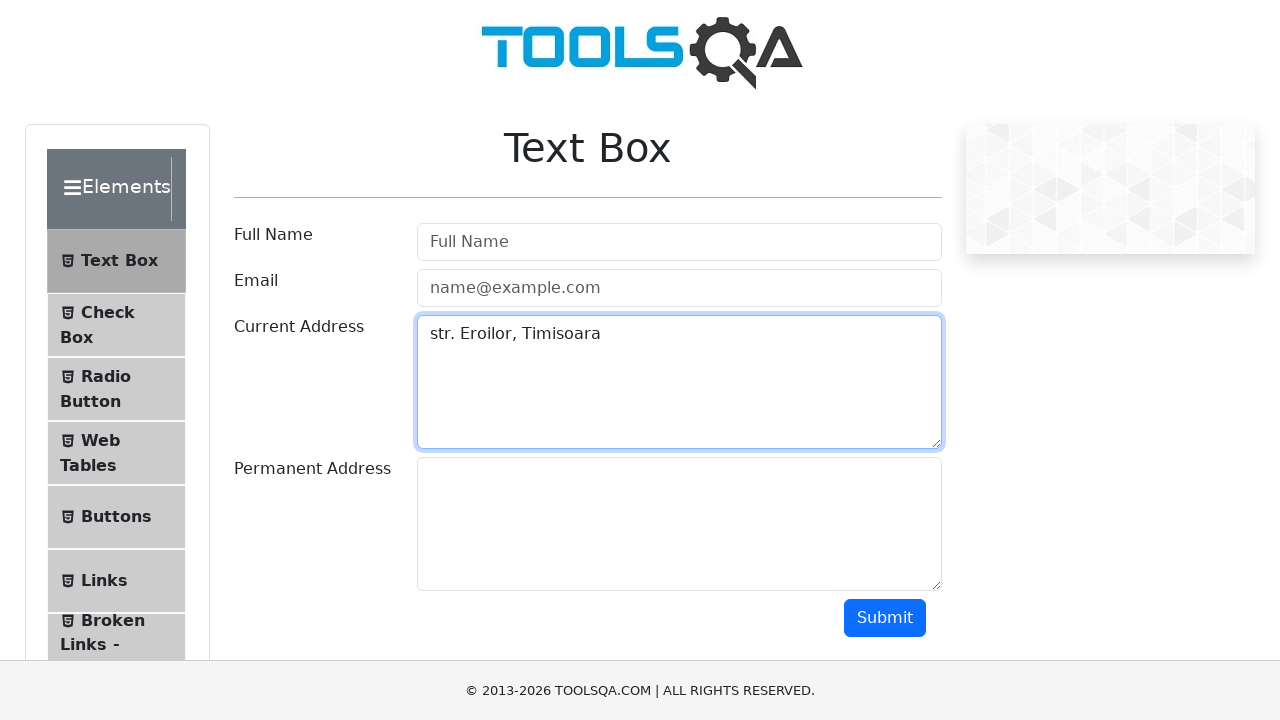

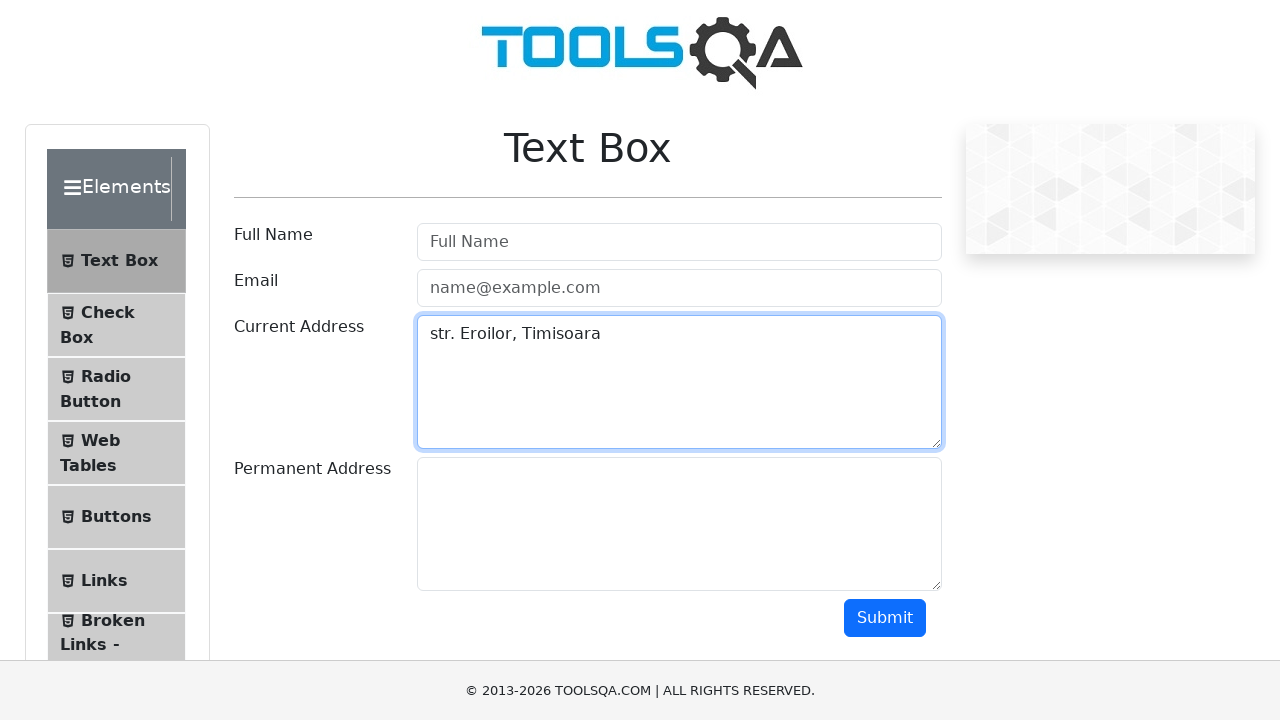